Navigates to a blog page and clicks on a download link

Starting URL: http://only-testing-blog.blogspot.com/2014/05/login.html

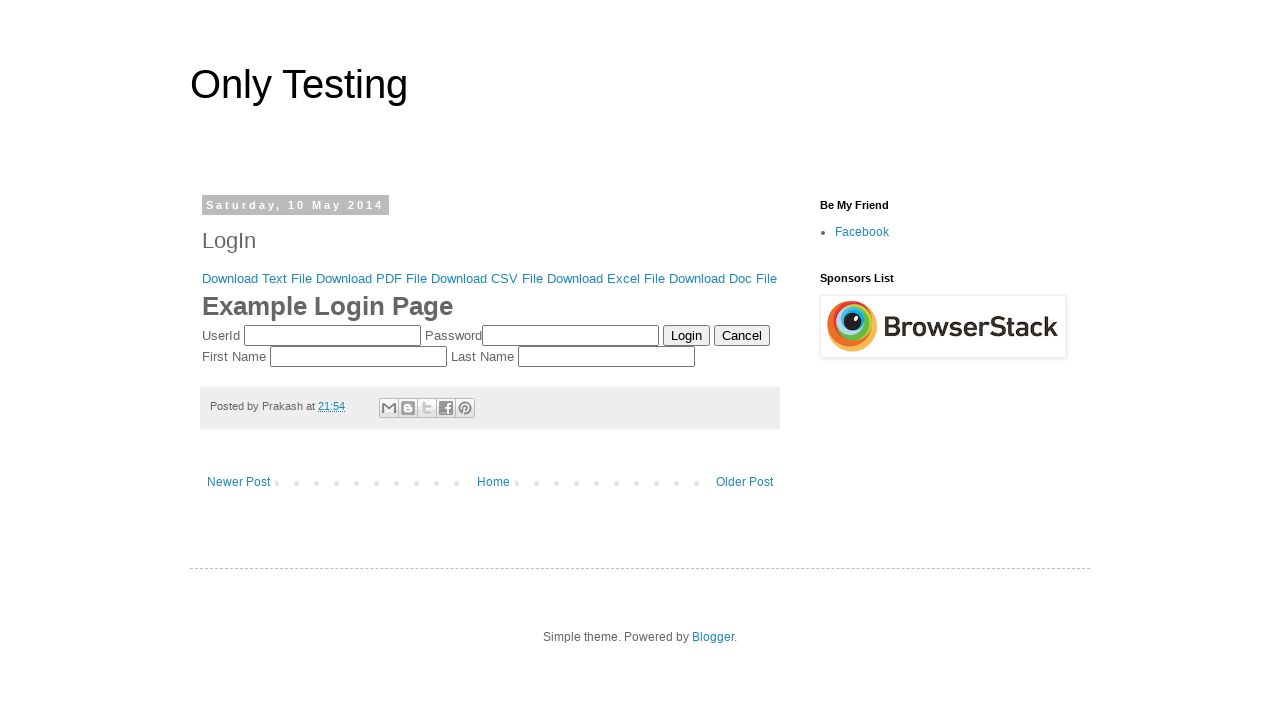

Navigated to blog login page
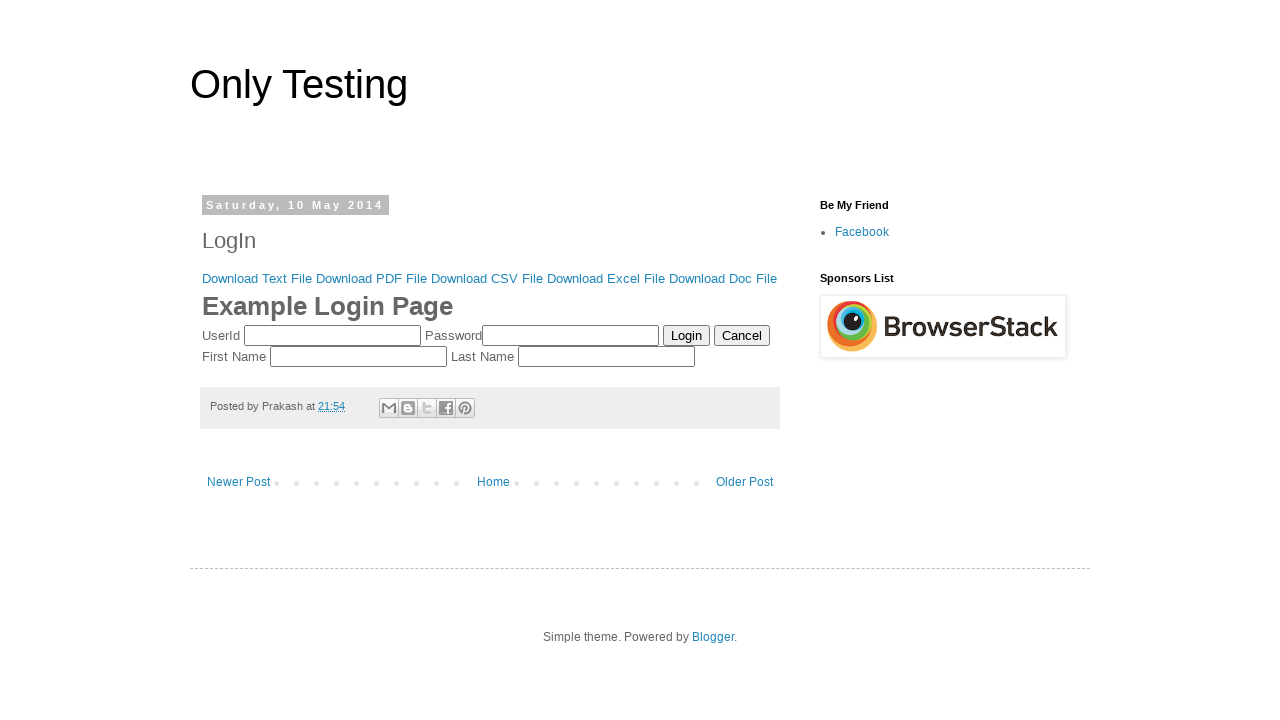

Clicked on the download link at (257, 278) on #post-body-4024384759750876807 > div:nth-child(1) > div > a:nth-child(1)
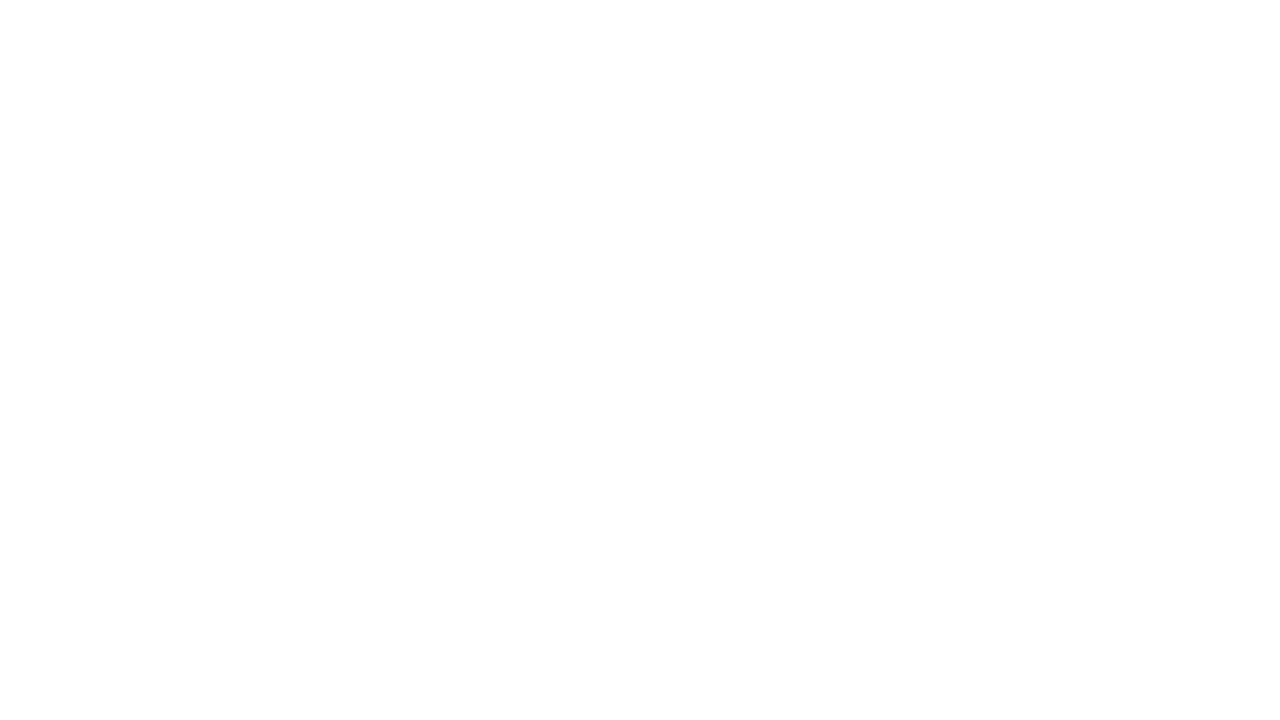

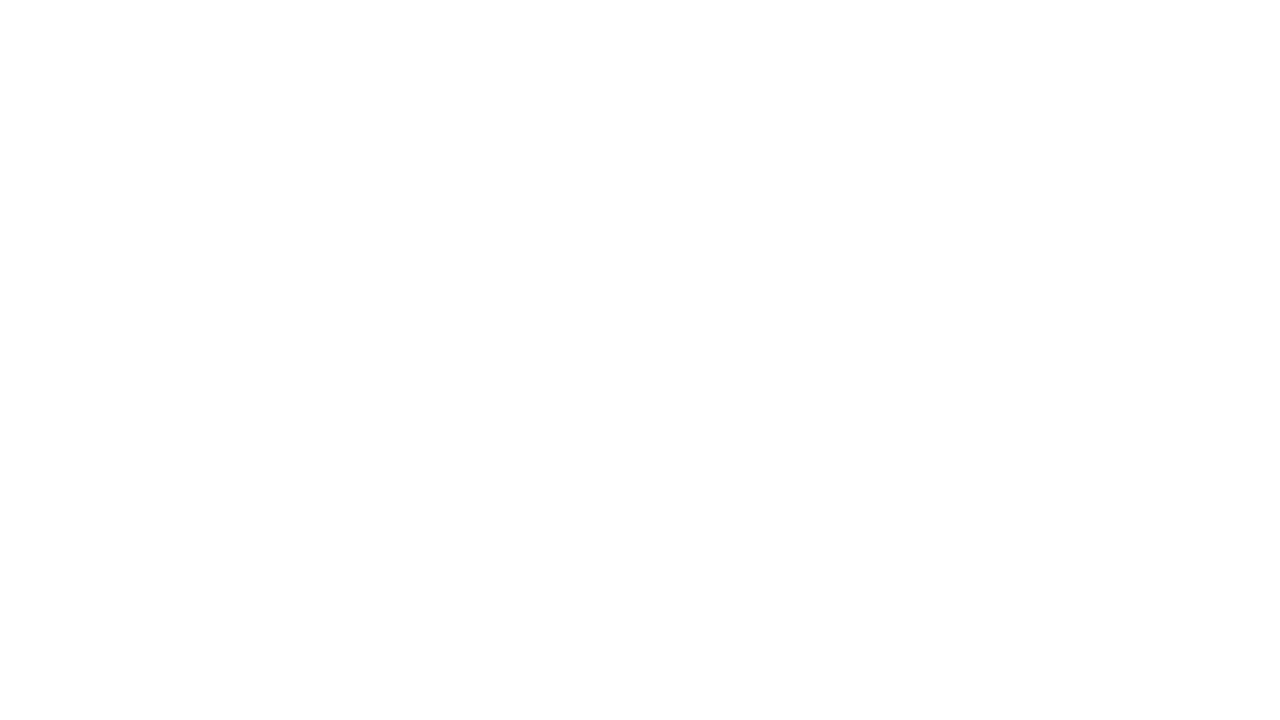